Tests registration form validation with first name containing only symbols, expecting an error message

Starting URL: https://www.sharelane.com/cgi-bin/register.py?page=1&zip_code=12345

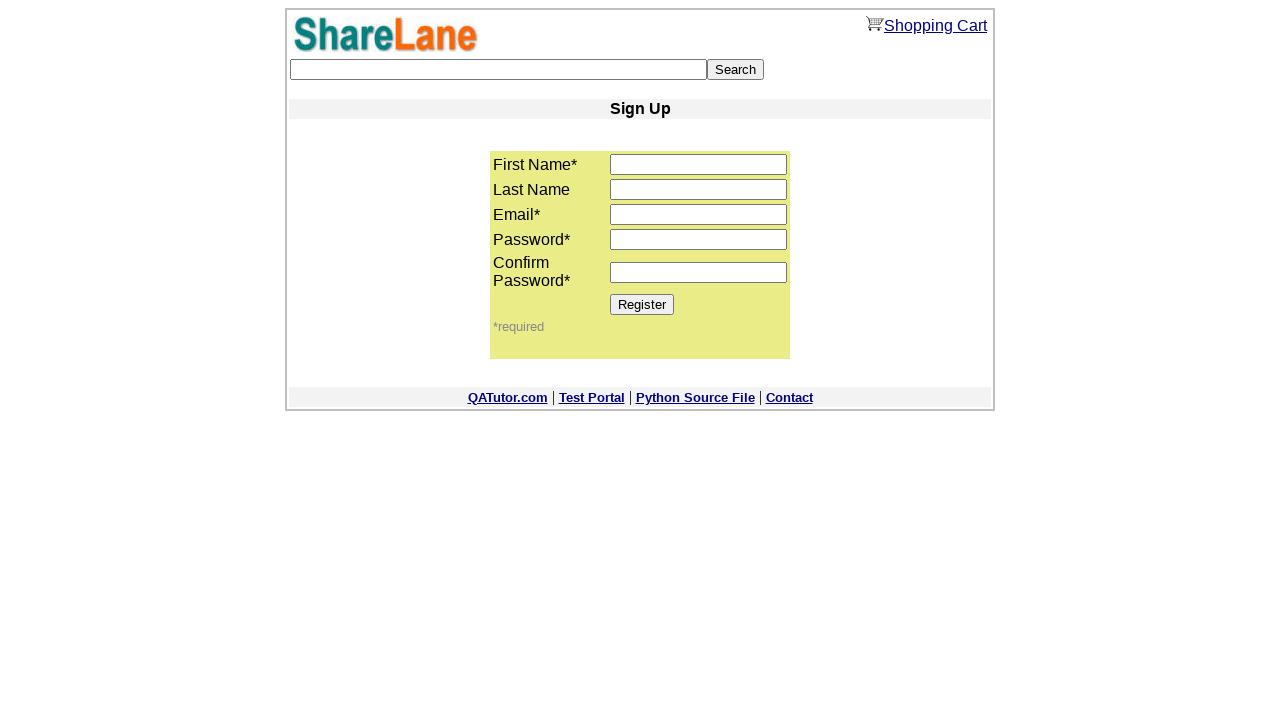

Filled first name field with symbols only: @$%!& on input[name='first_name']
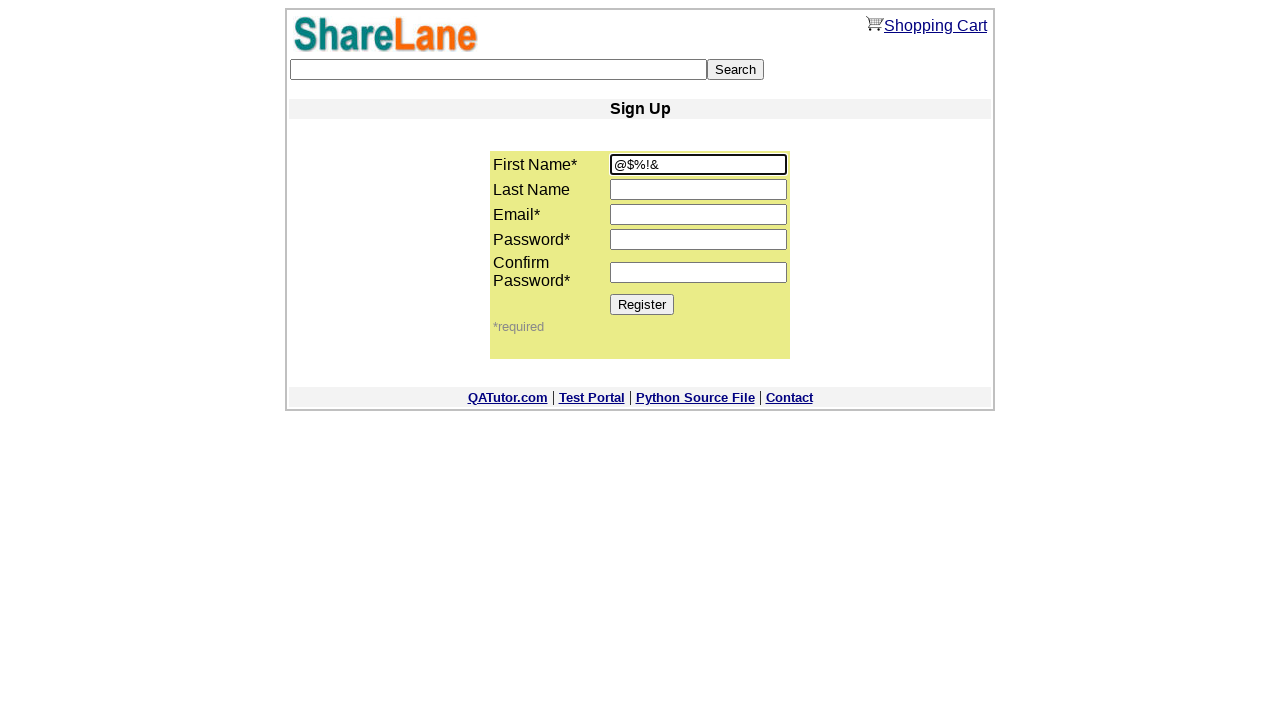

Filled last name field with 'Last' on input[name='last_name']
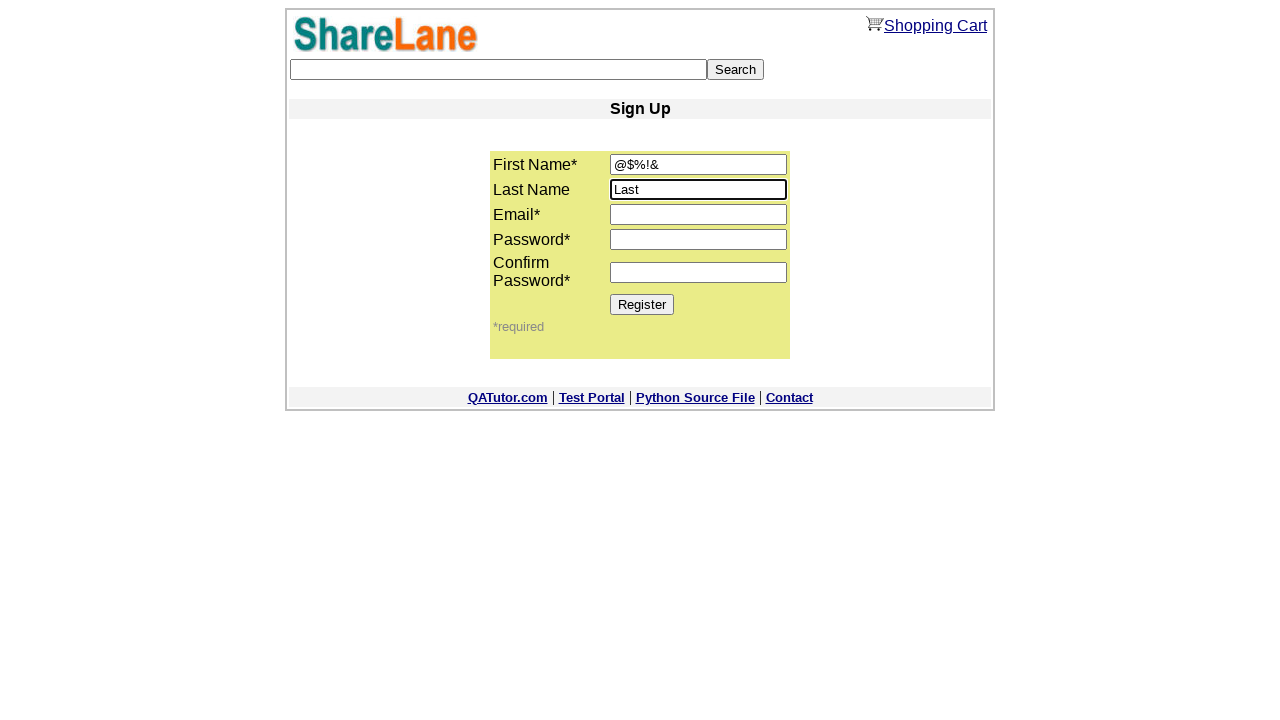

Filled email field with 'test@test.ru' on input[name='email']
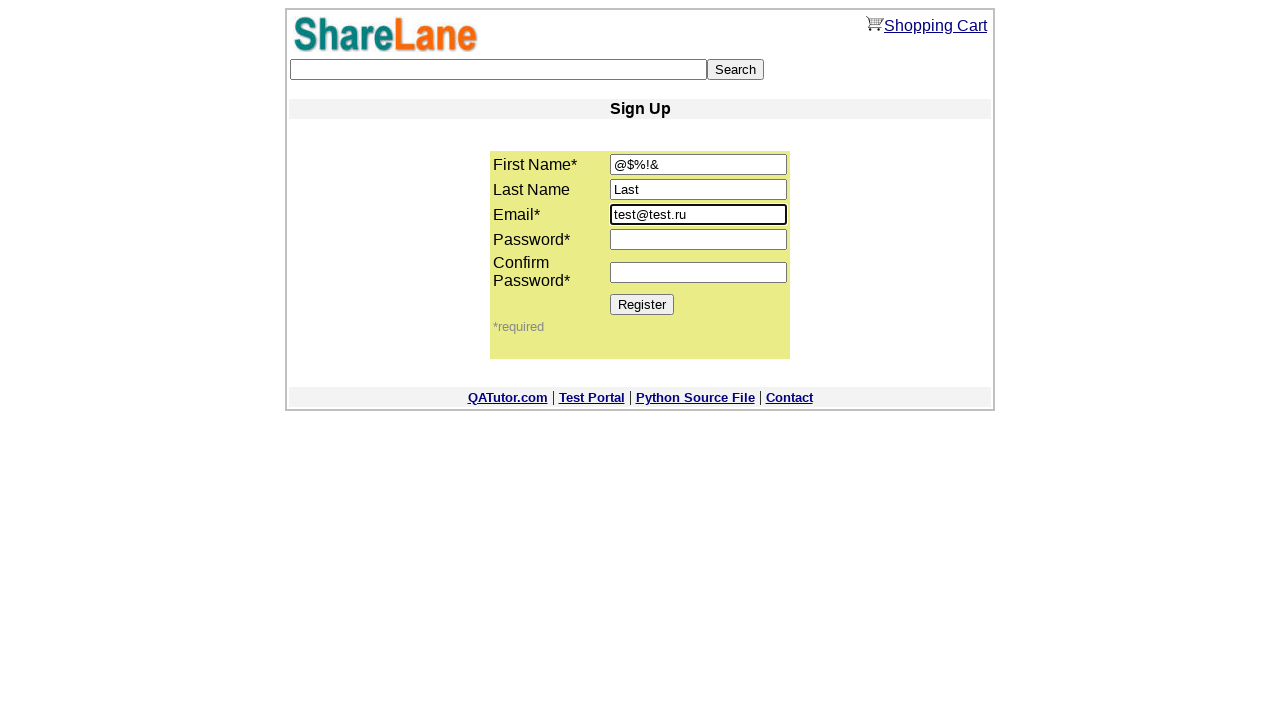

Filled password field with '123456' on input[name='password1']
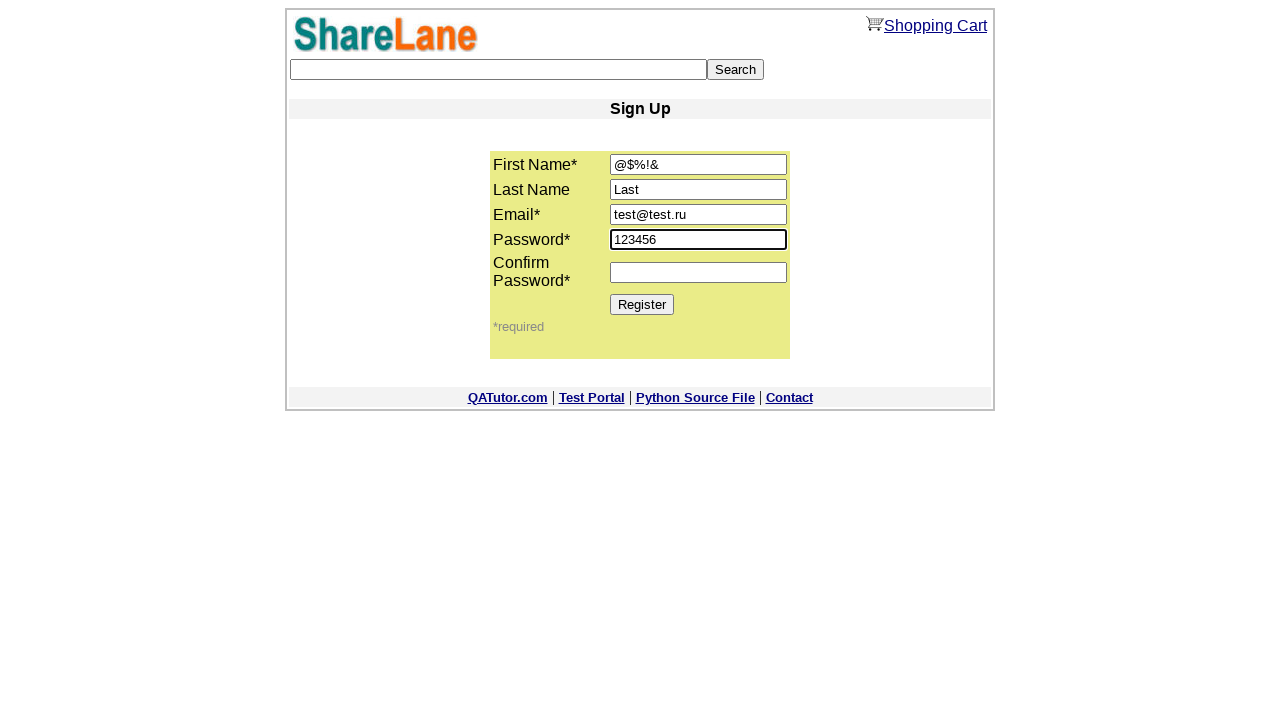

Filled confirm password field with '123456' on input[name='password2']
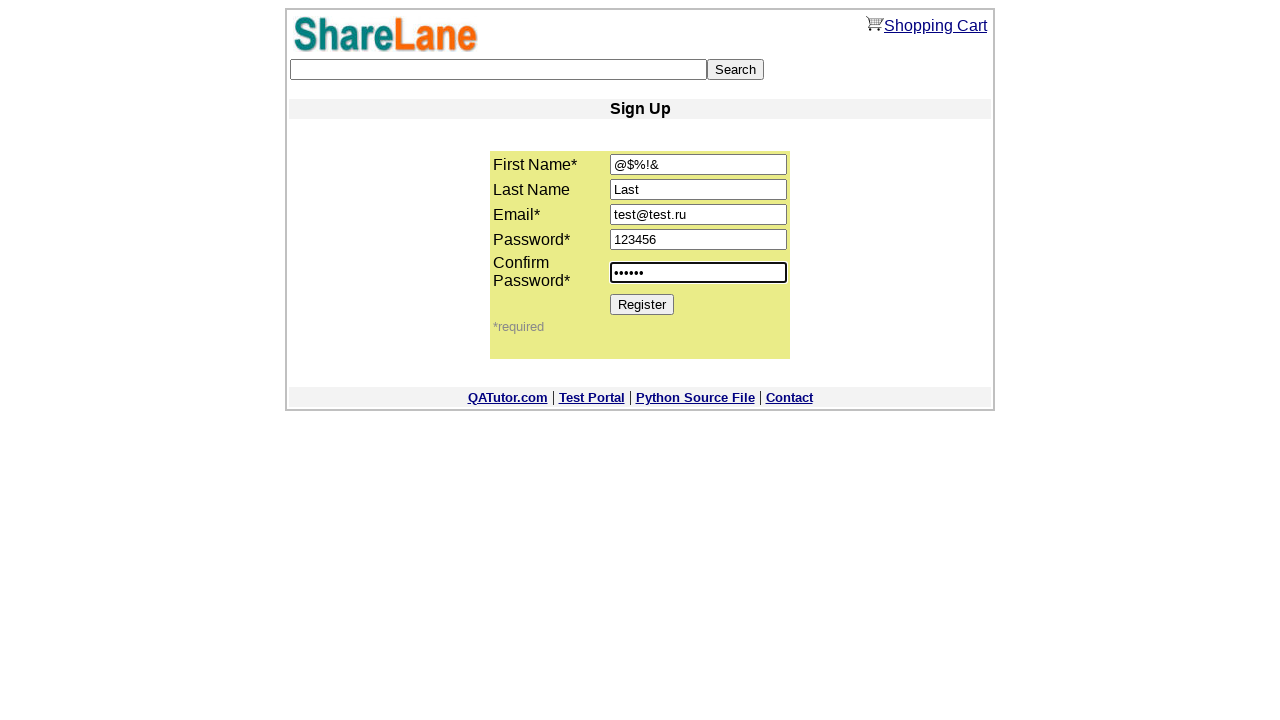

Clicked Register button to submit form at (642, 304) on input[value='Register']
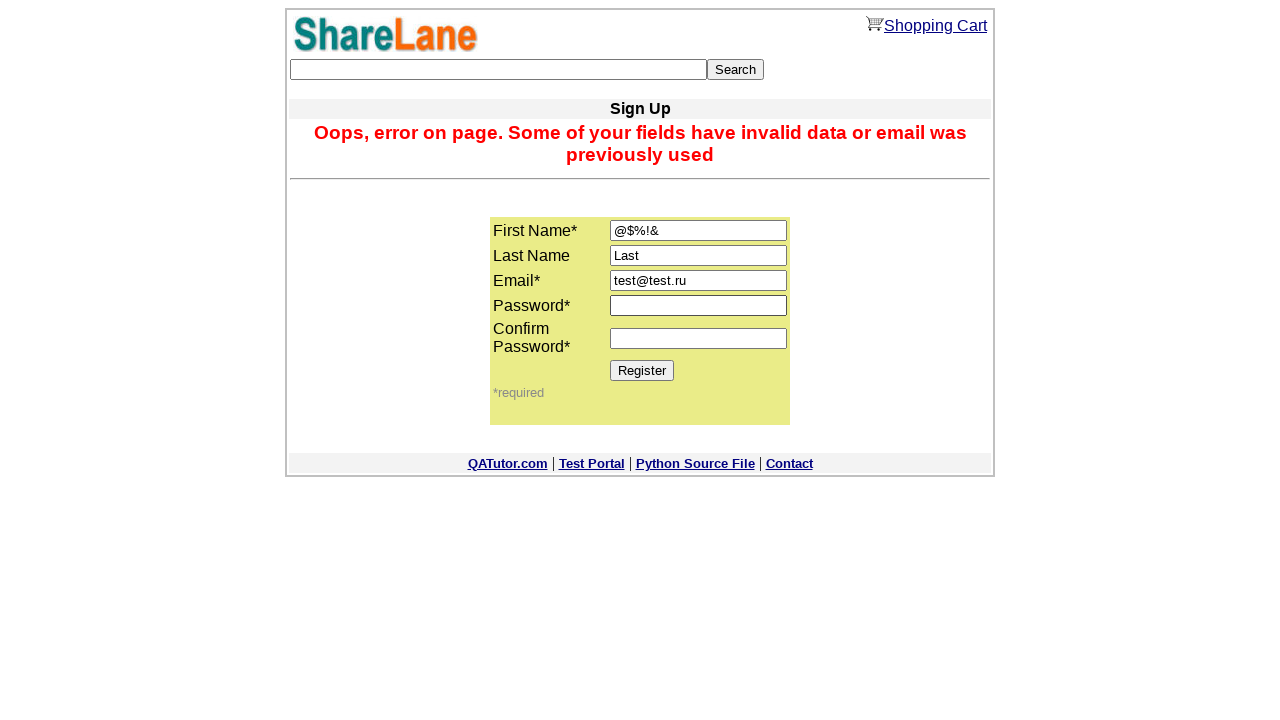

Error message appeared for invalid first name with symbols only
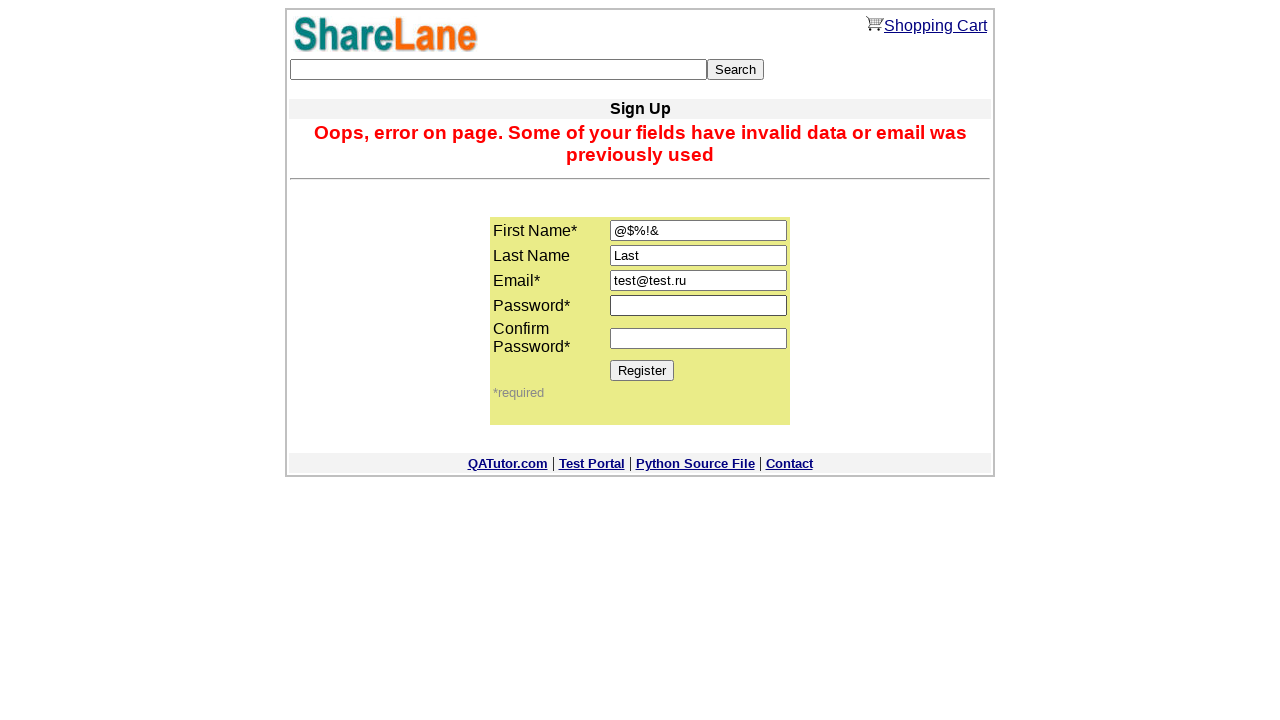

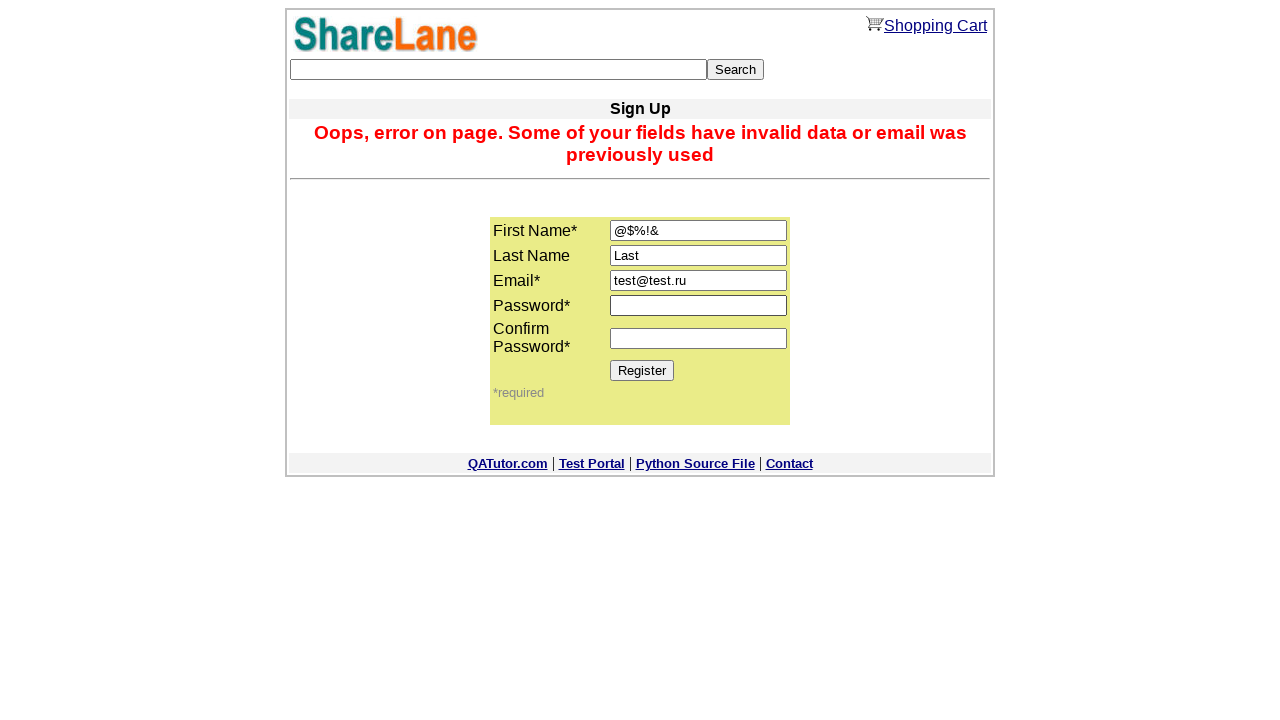